Navigates to the Playwright documentation website, clicks the "Get started" link, and verifies that the Installation heading is visible on the resulting page.

Starting URL: https://playwright.dev/

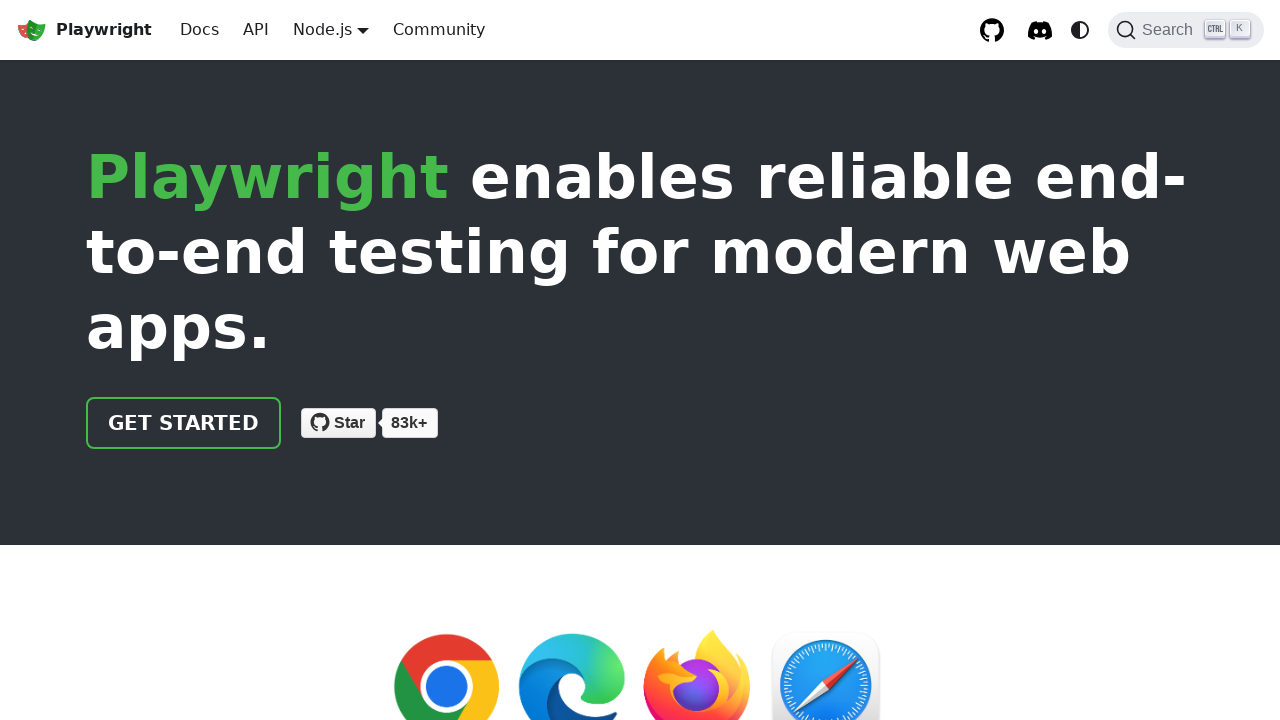

Navigated to https://playwright.dev/
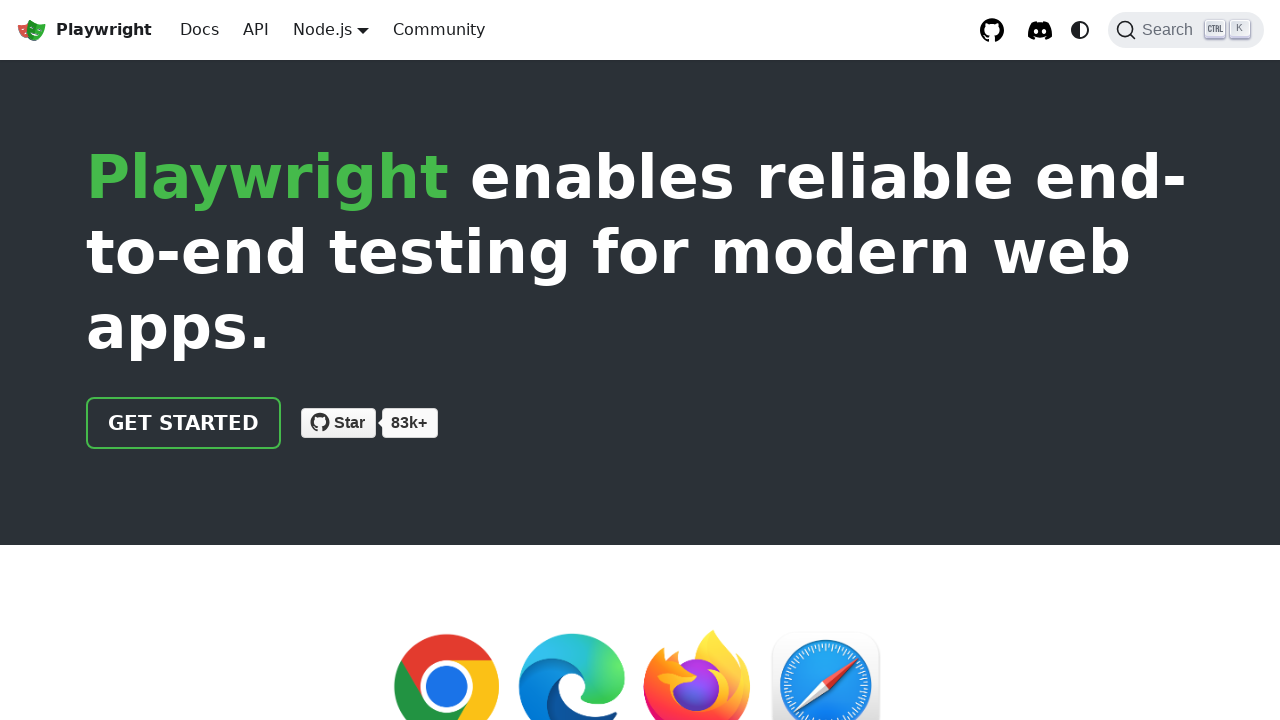

Clicked the 'Get started' link at (184, 423) on internal:role=link[name="Get started"i]
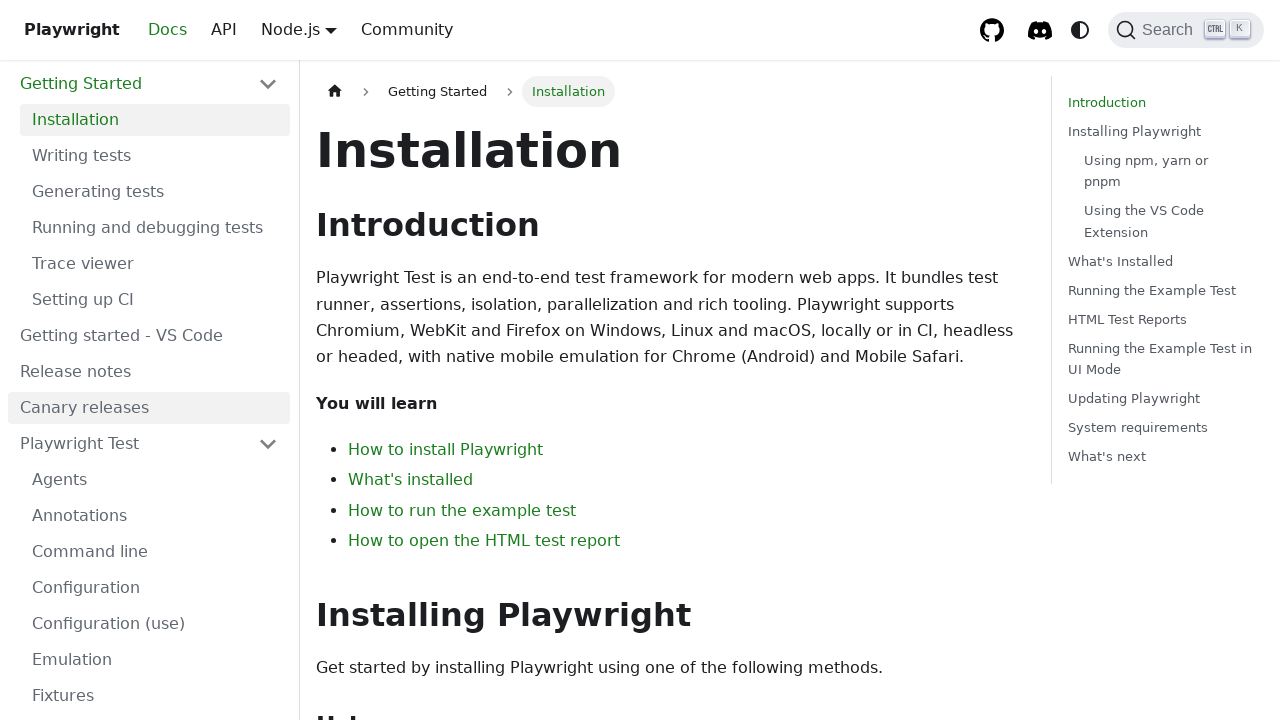

Verified that the 'Installation' heading is visible on the page
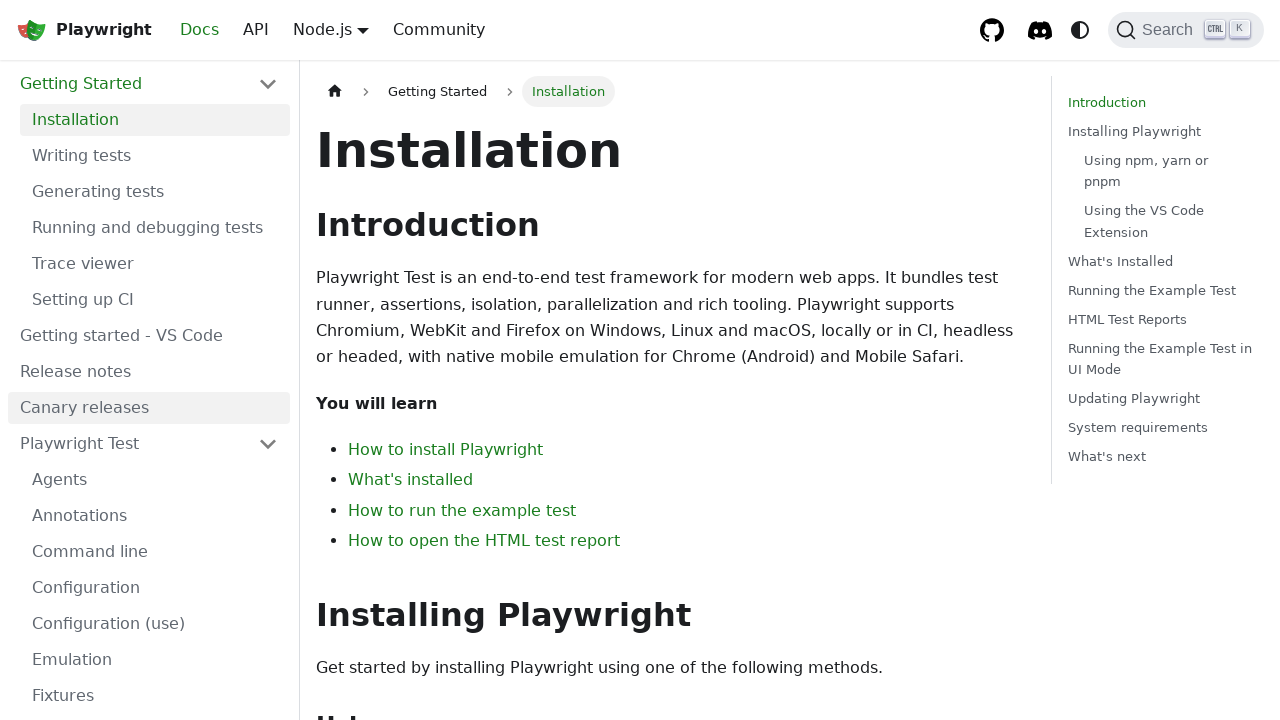

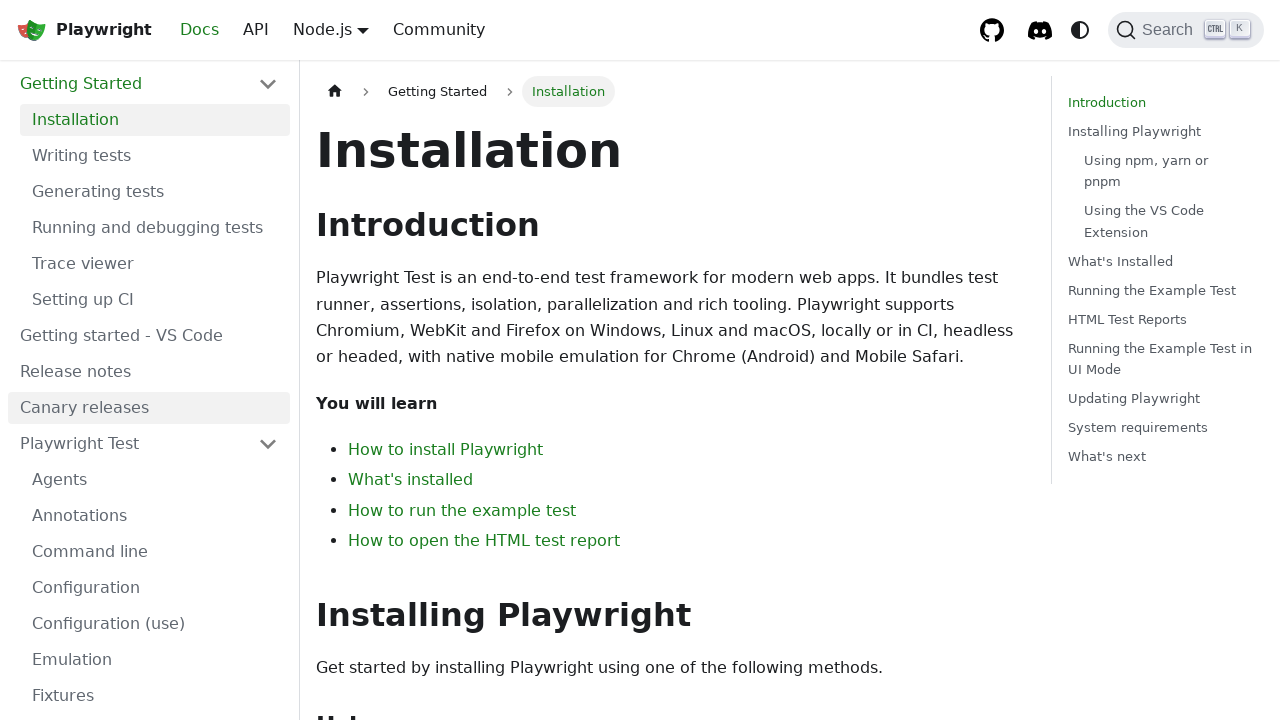